Navigates to a practice website and sets the viewport size to 800x600

Starting URL: https://practice.cydeo.com

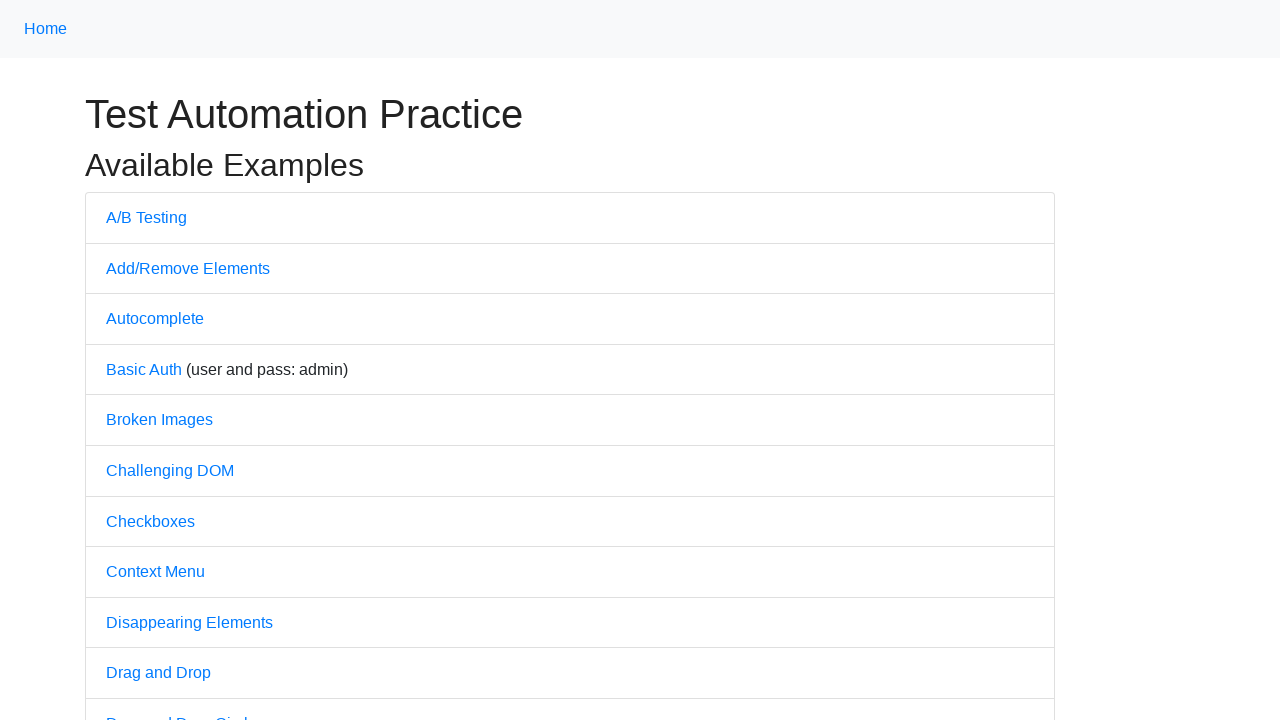

Set viewport size to 800x600
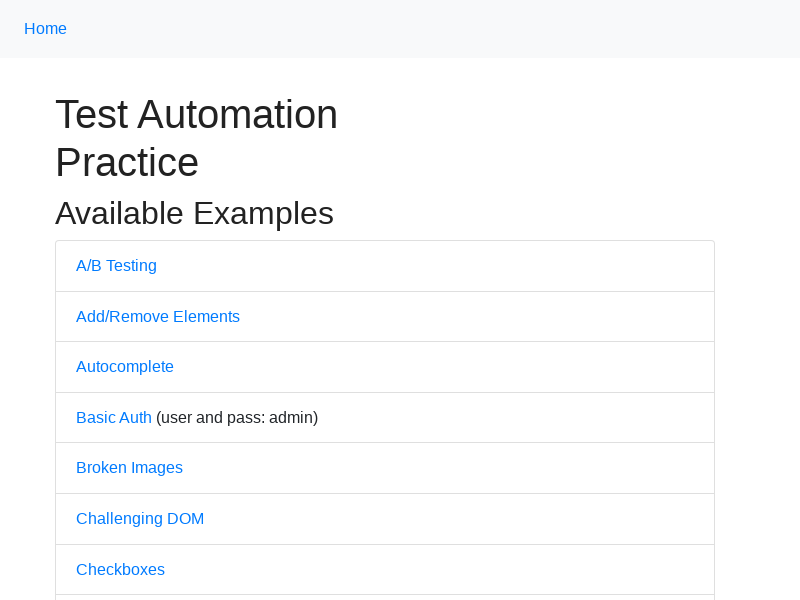

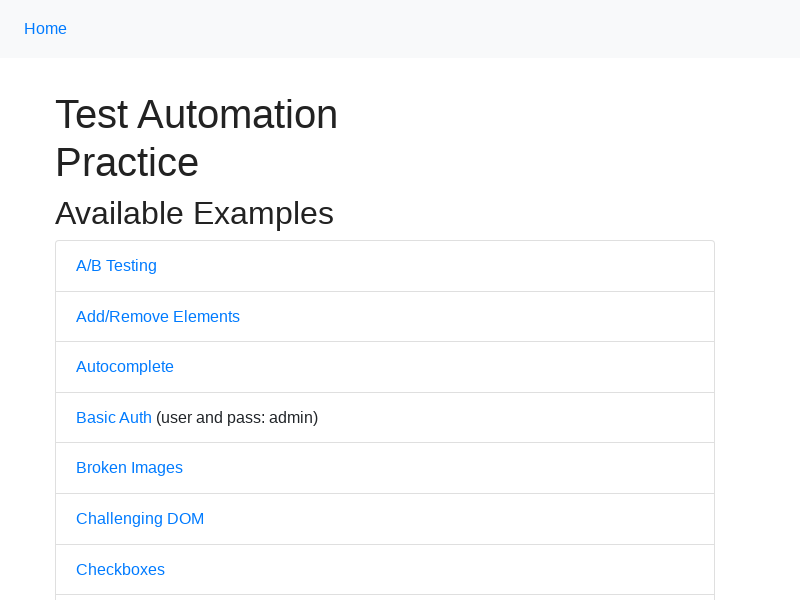